Tests dynamic controls page by clicking Remove button, verifying "It's gone!" message appears, then clicking Add button and verifying "It's back!" message appears using implicit wait.

Starting URL: https://the-internet.herokuapp.com/dynamic_controls

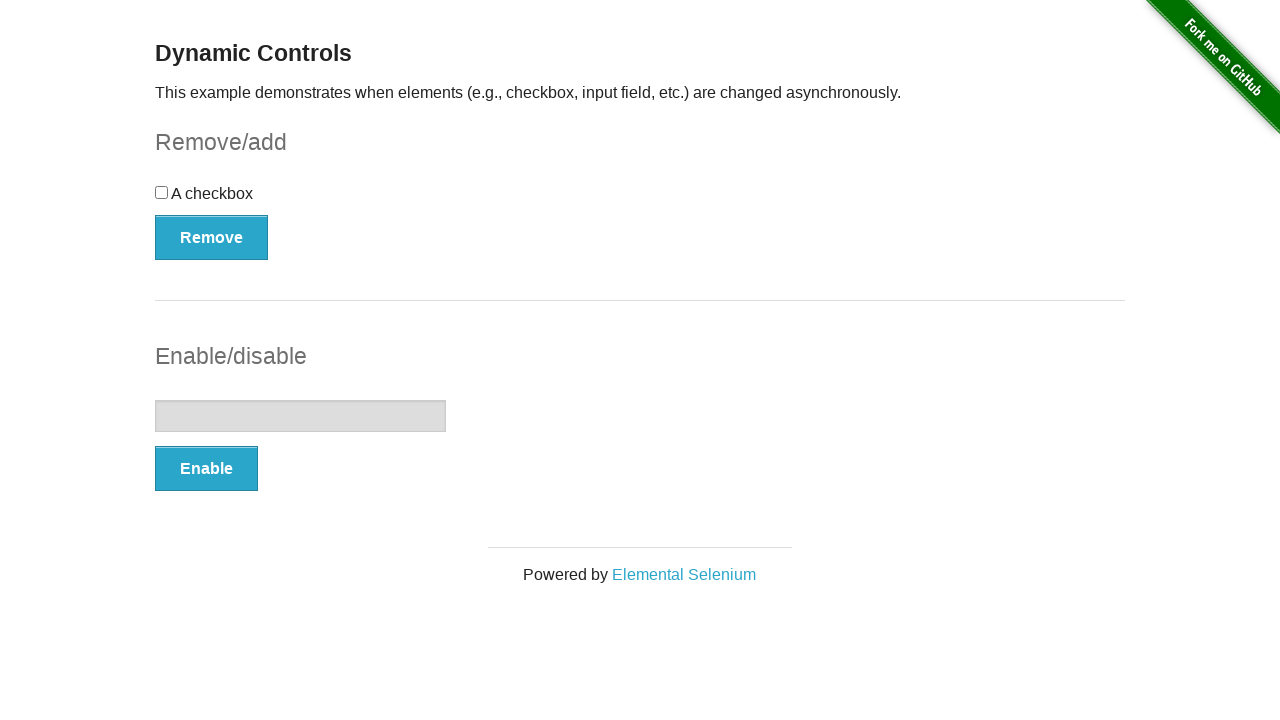

Navigated to dynamic controls page
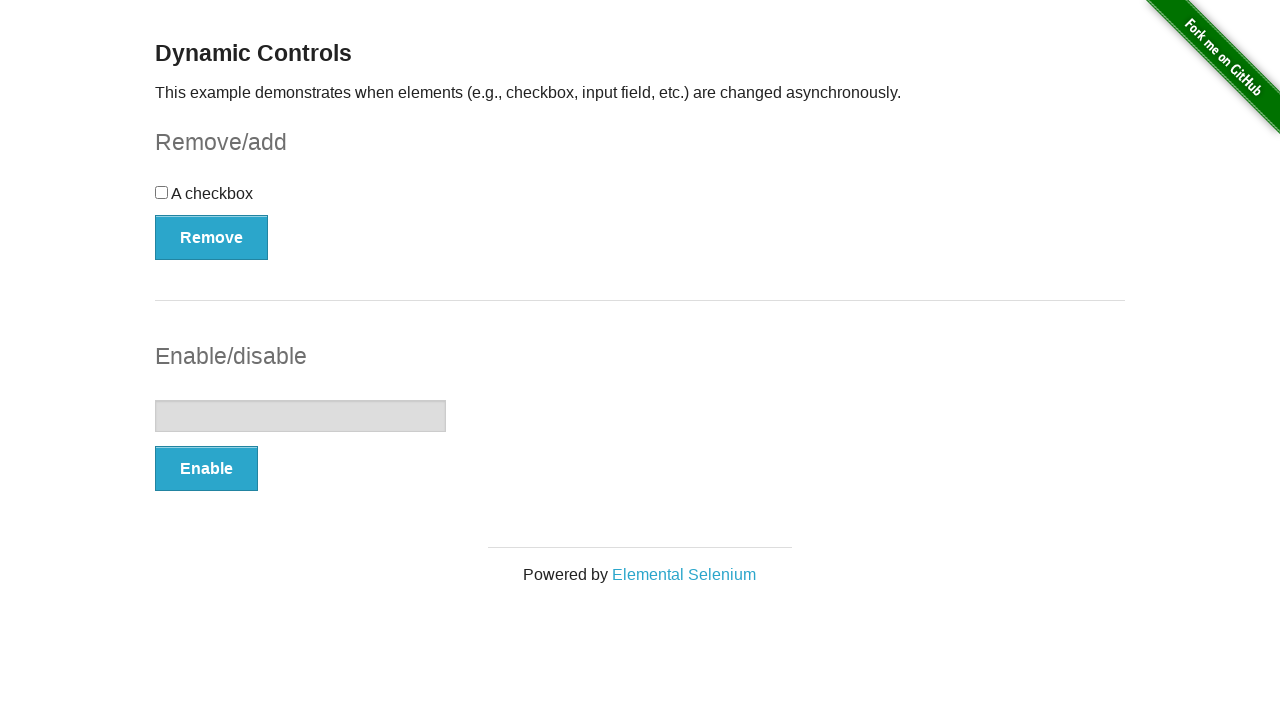

Clicked Remove button at (212, 237) on xpath=//button[text()='Remove']
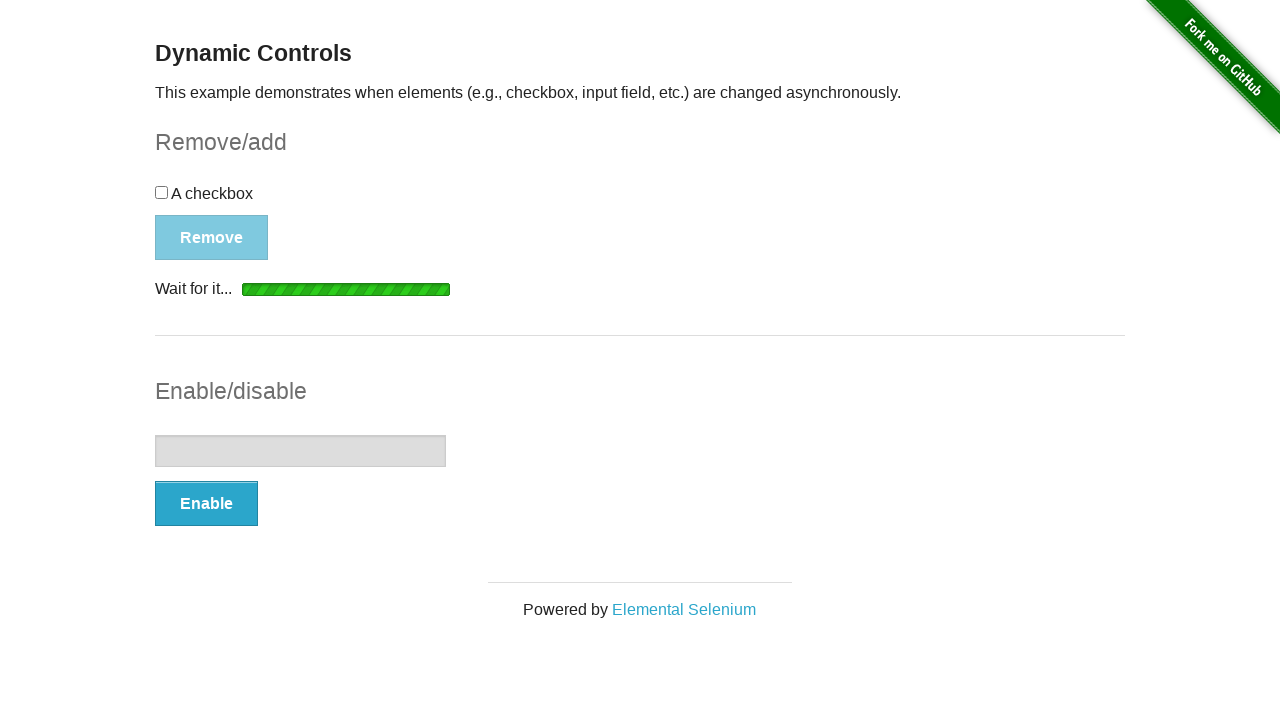

Waited for and found 'It's gone!' message
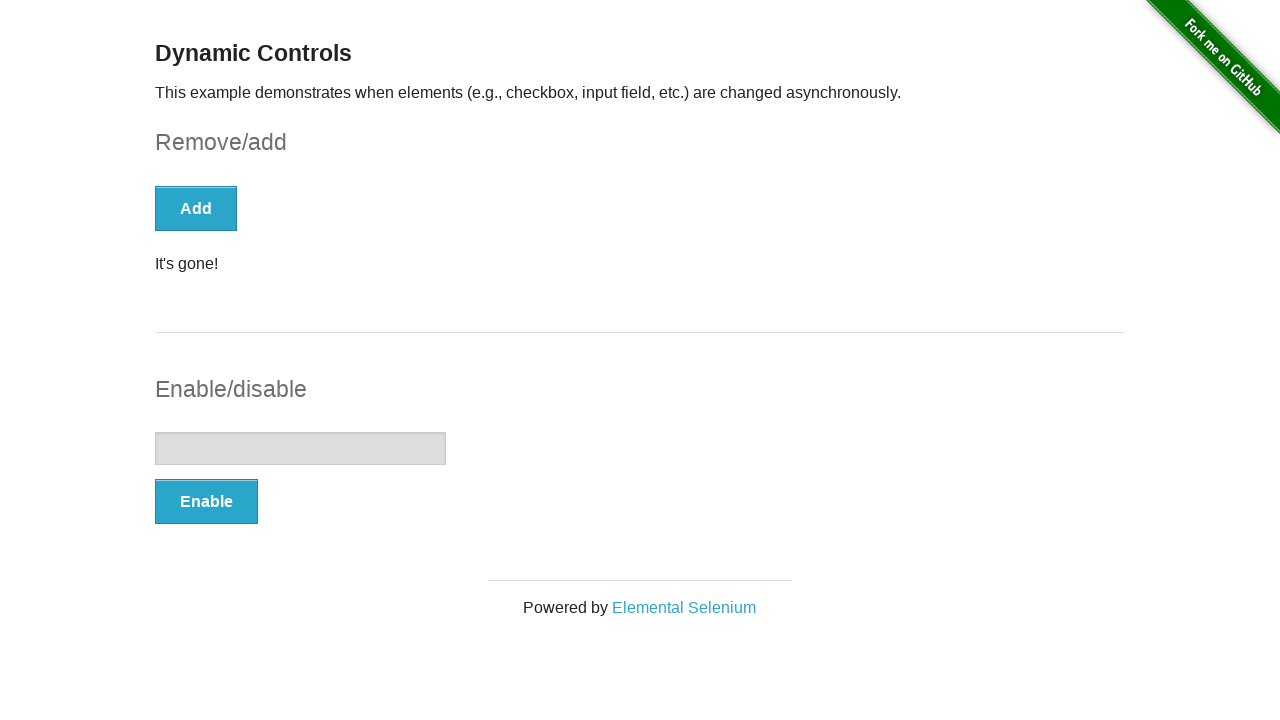

Verified 'It's gone!' message is visible
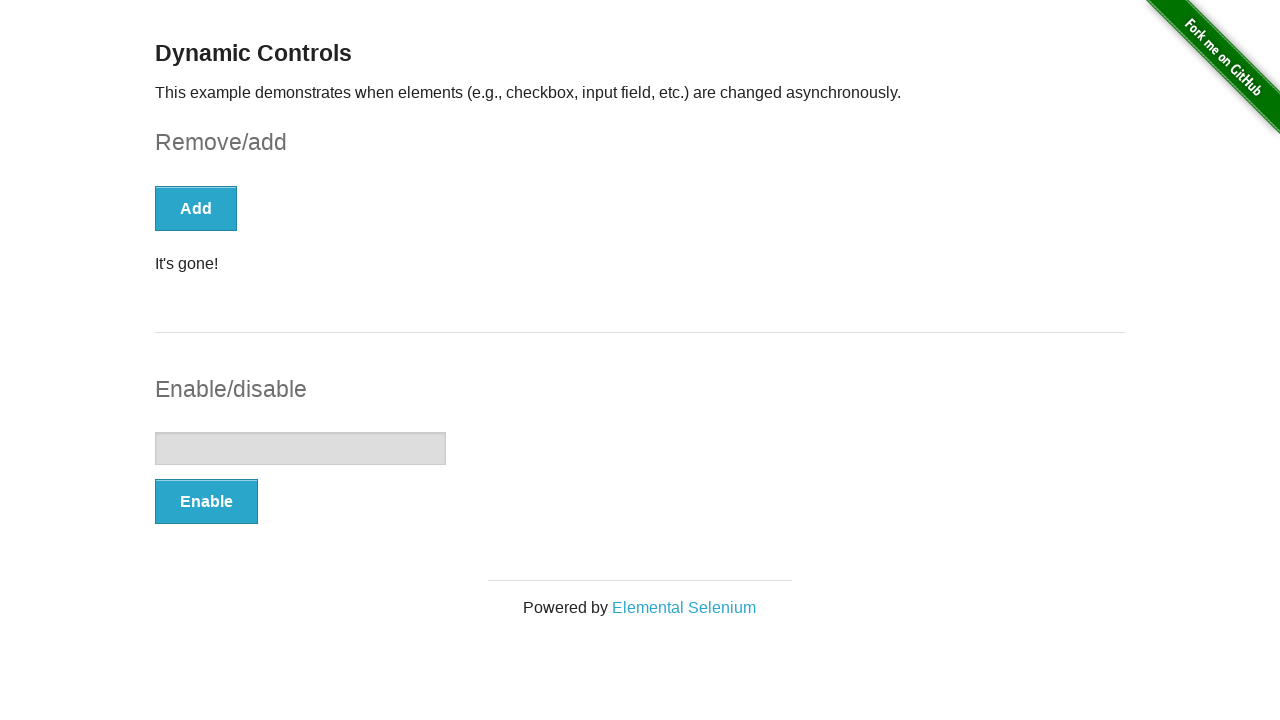

Clicked Add button at (196, 208) on xpath=//*[text()='Add']
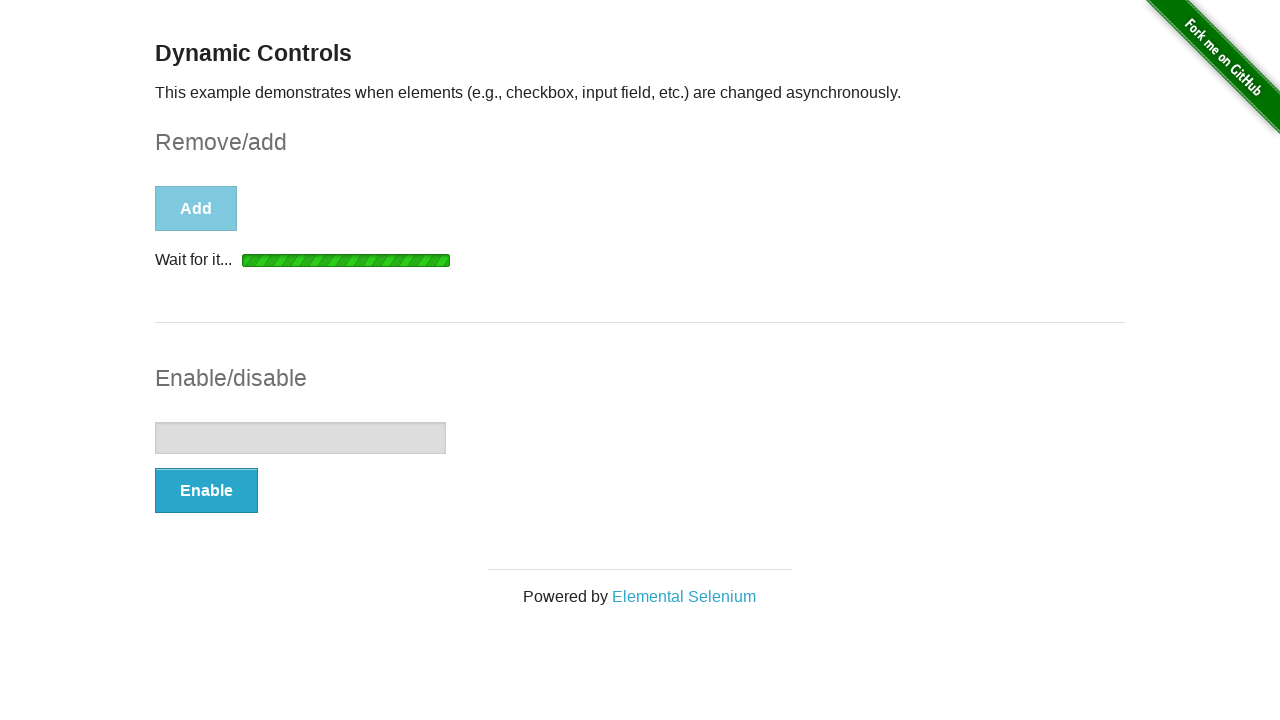

Waited for and found 'It's back!' message
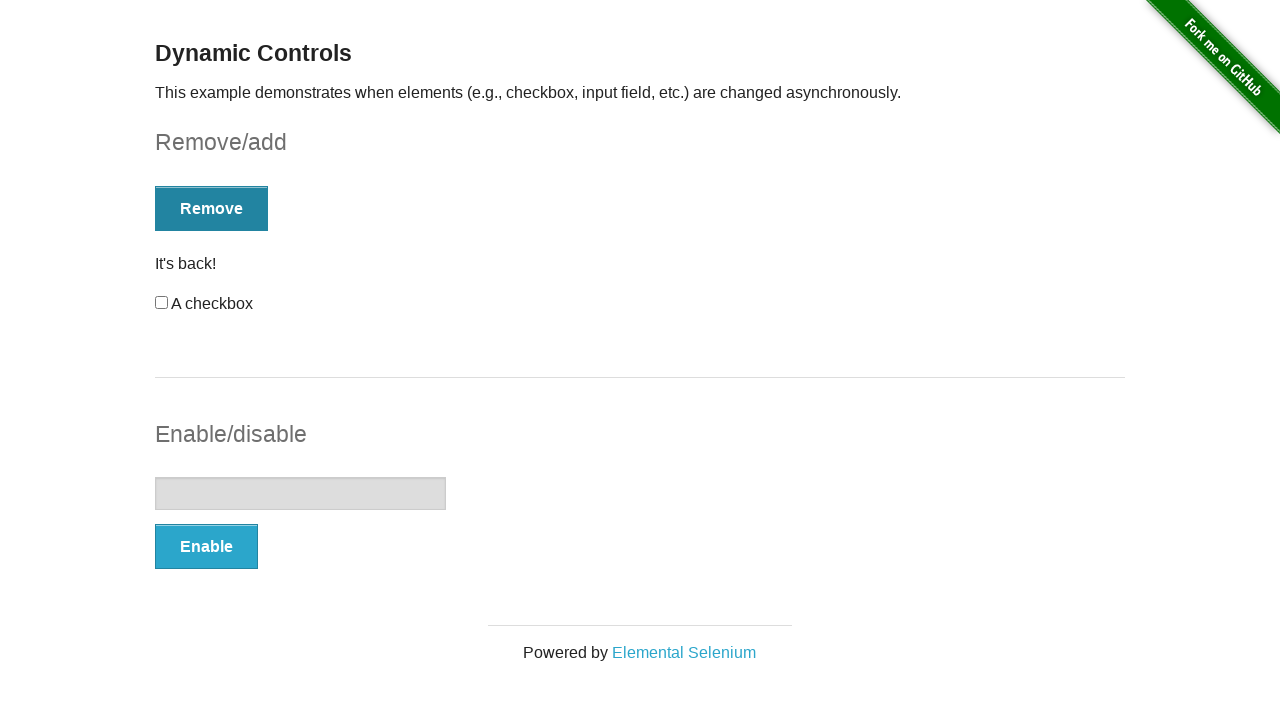

Verified 'It's back!' message is visible
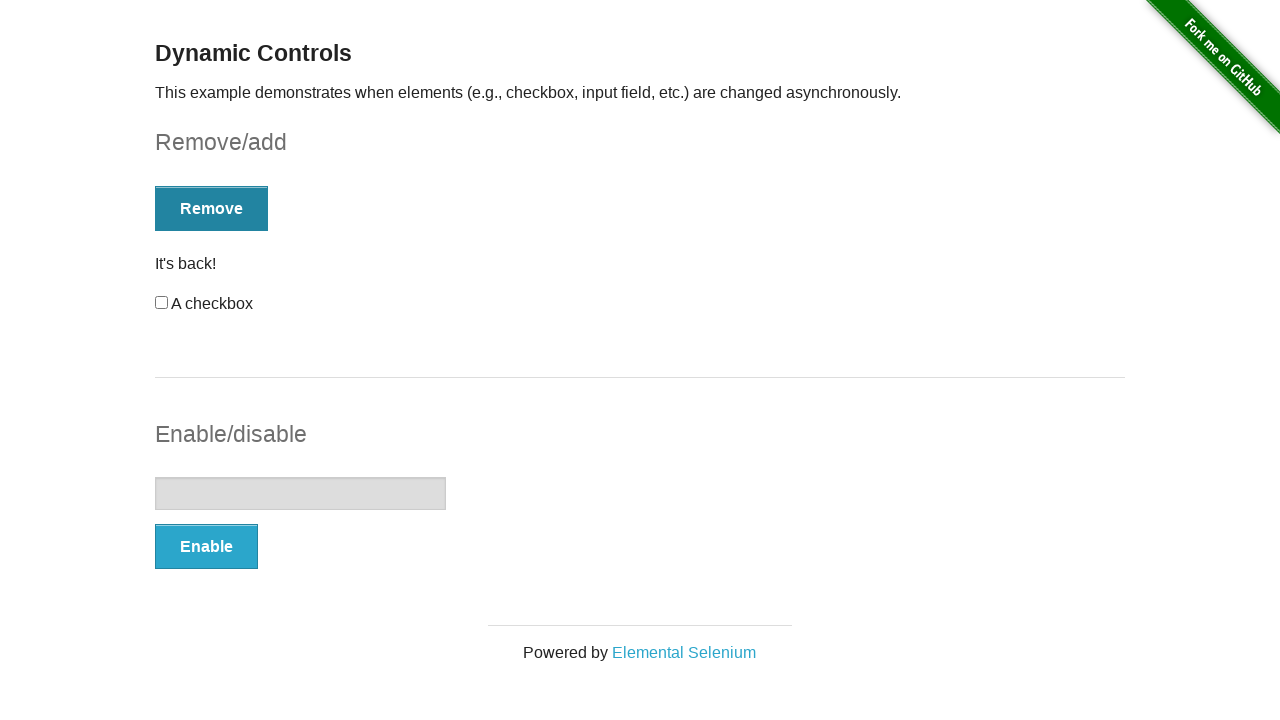

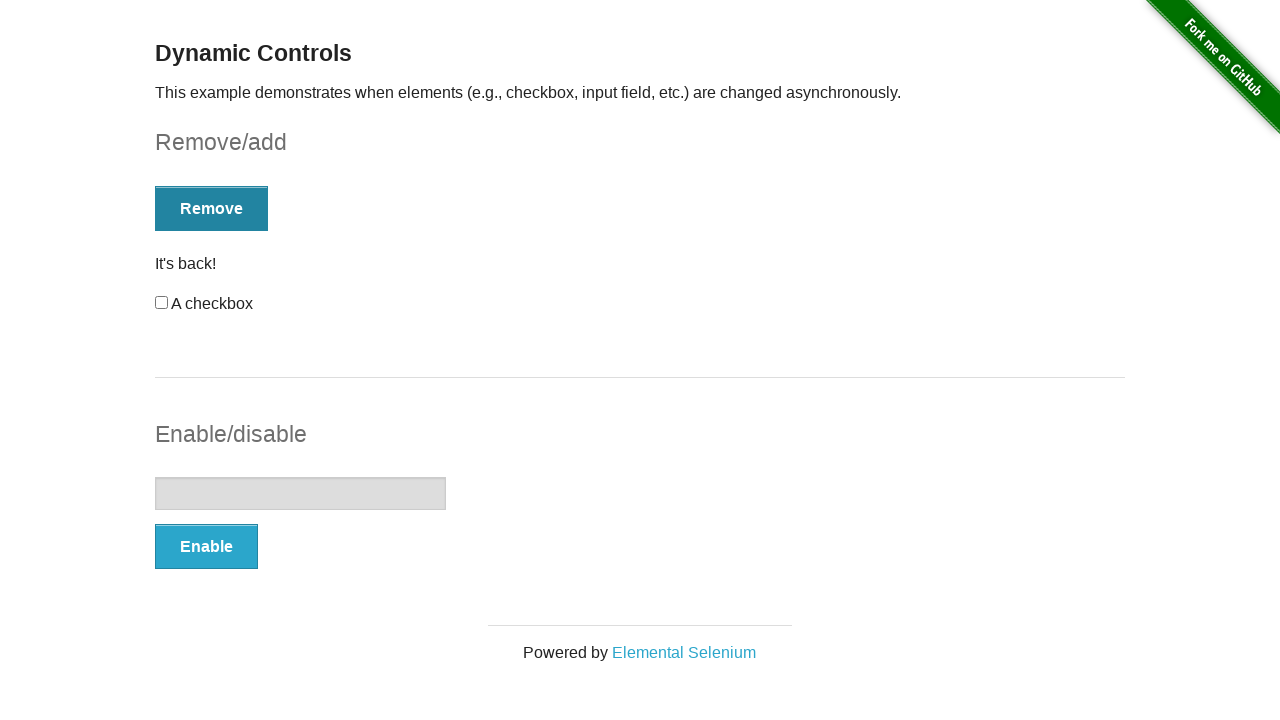